Tests that clicking the login button with empty username and password fields displays the error message "Epic sadface: Username is required"

Starting URL: https://www.saucedemo.com/

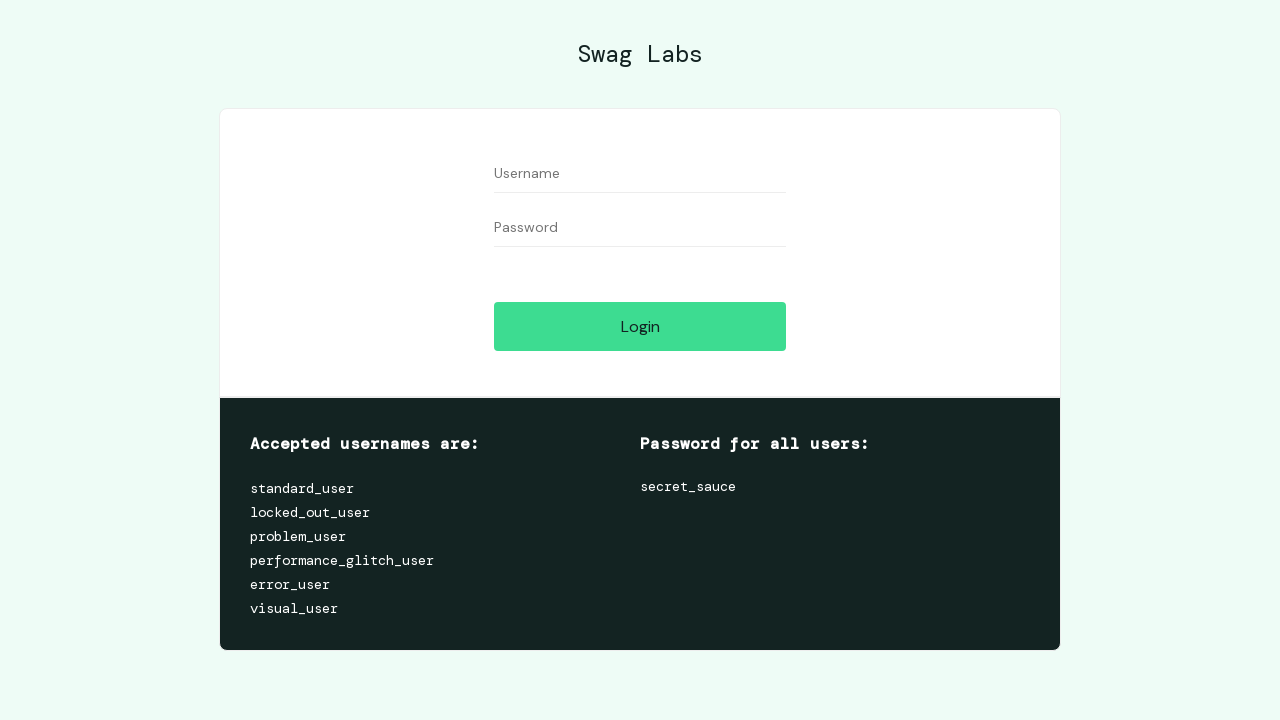

Navigated to Sauce Demo login page
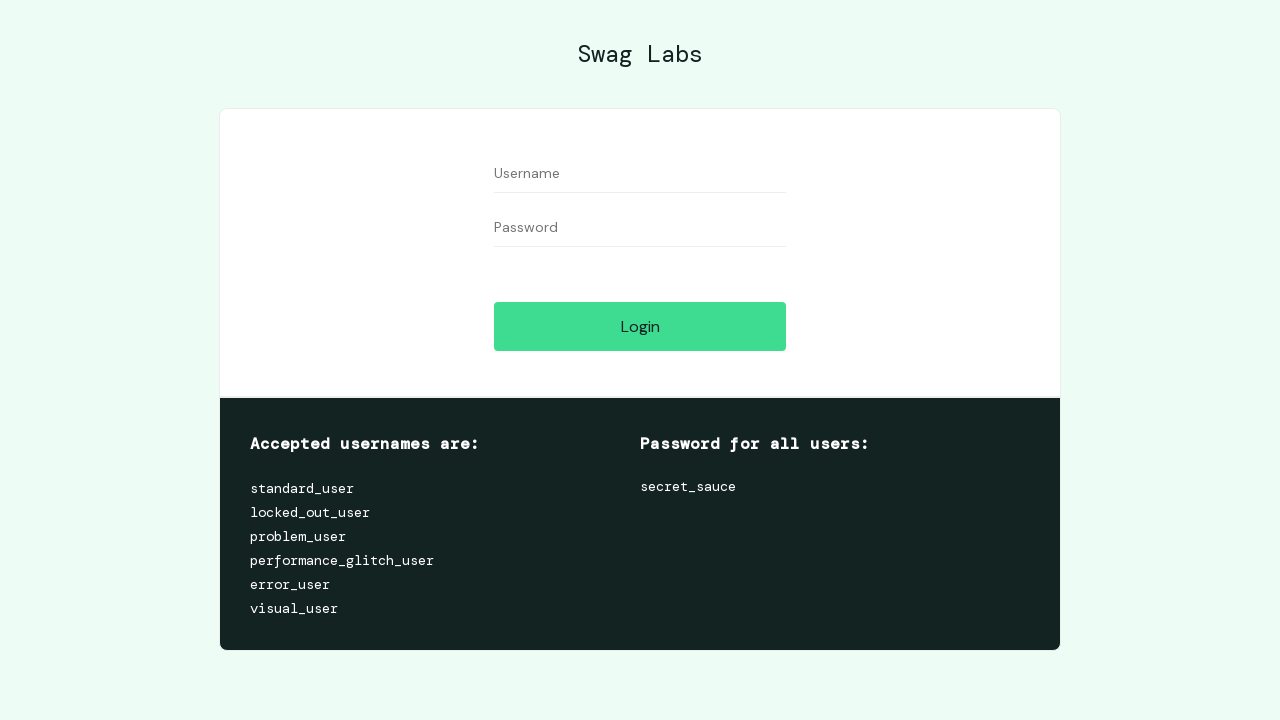

Clicked login button with empty username and password fields at (640, 326) on #login-button
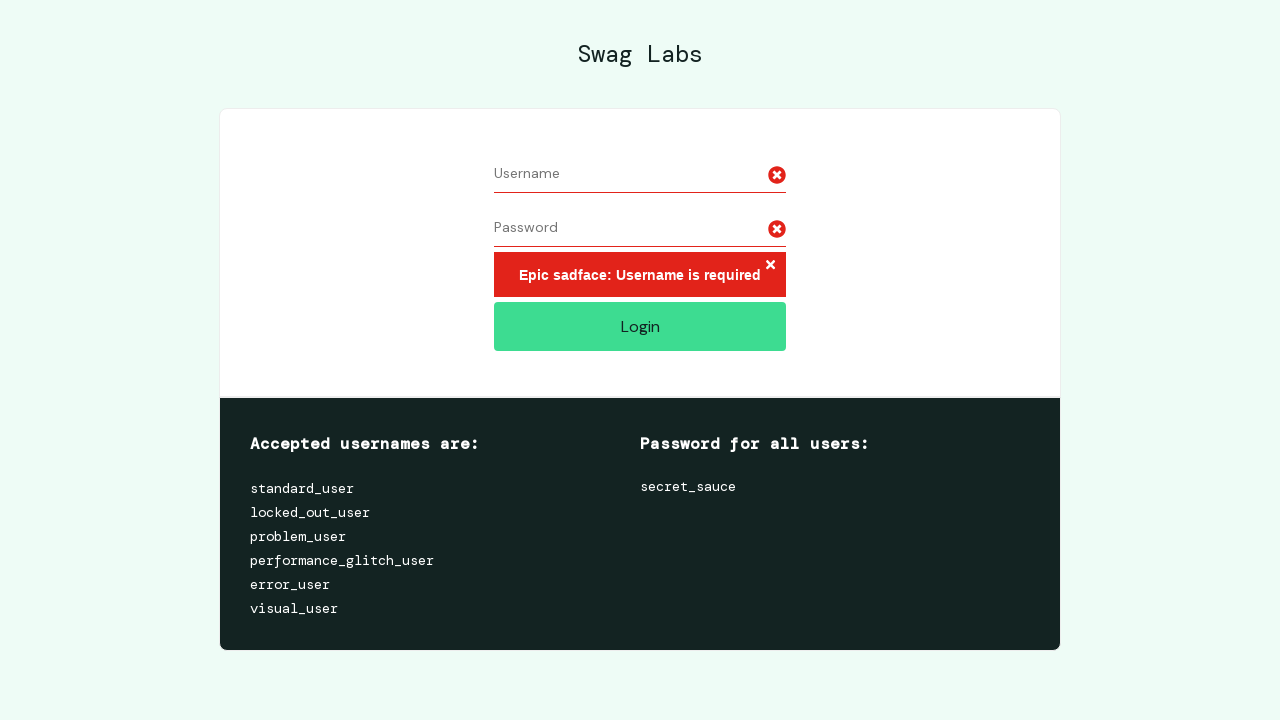

Verified error message 'Epic sadface: Username is required' is displayed
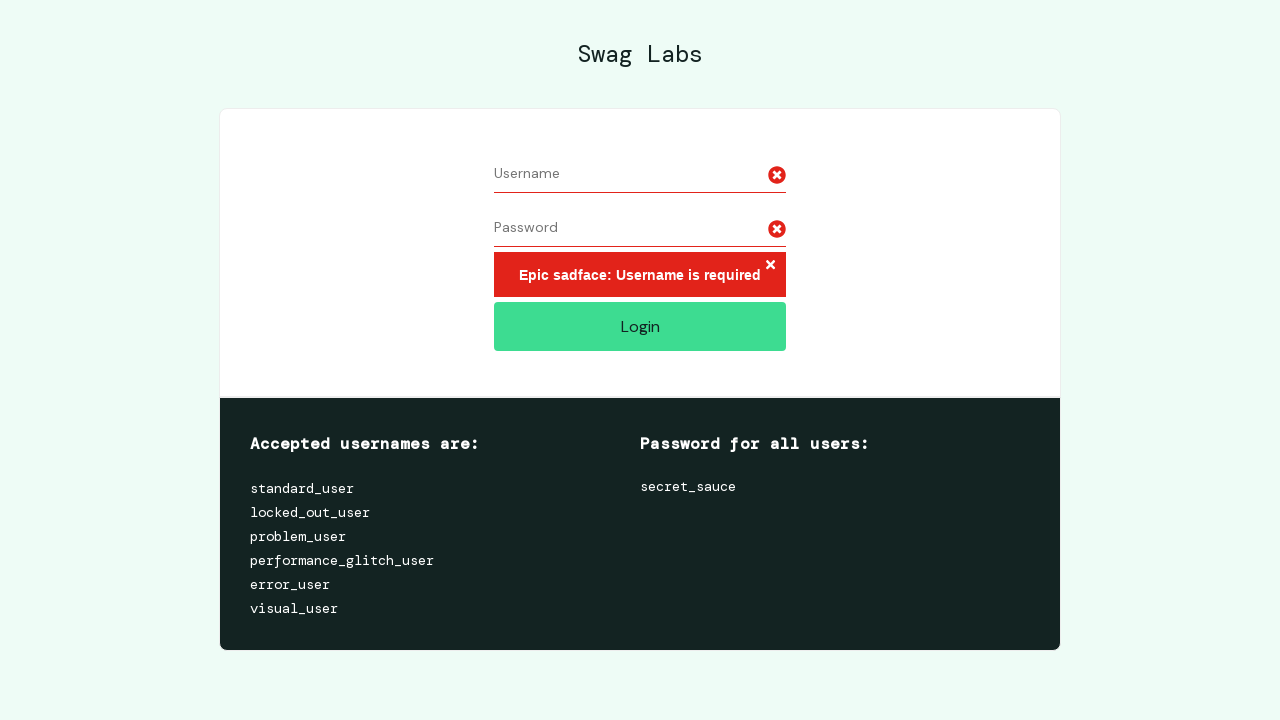

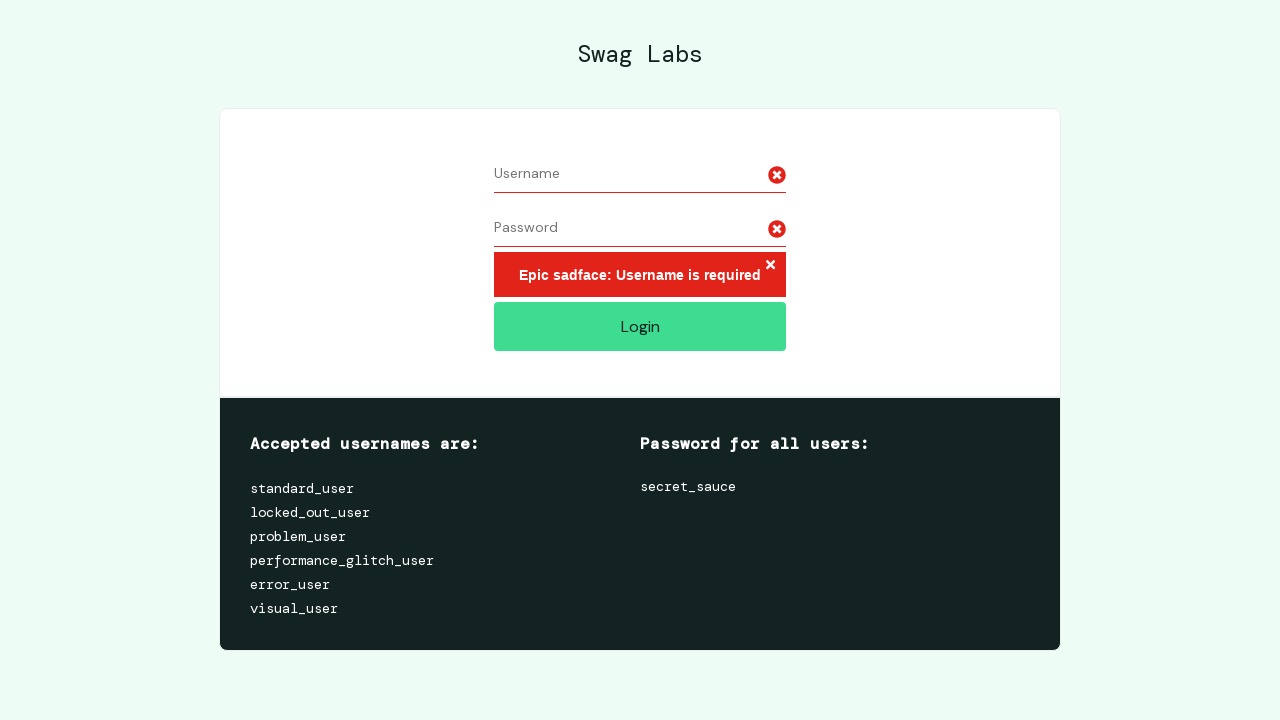